Tests that the Spree Demo Site home page loads correctly by verifying the page title equals "Spree Demo Site"

Starting URL: https://selenium.jacobparr.com

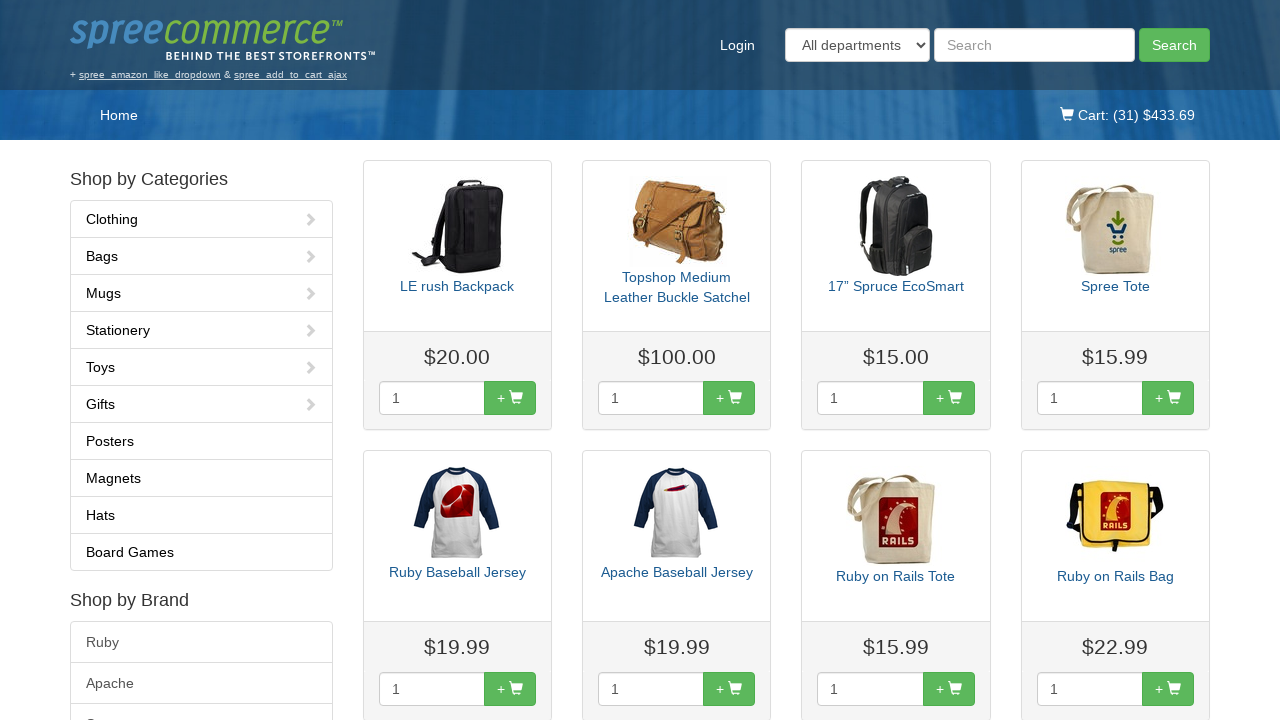

Navigated to Spree Demo Site home page at https://selenium.jacobparr.com
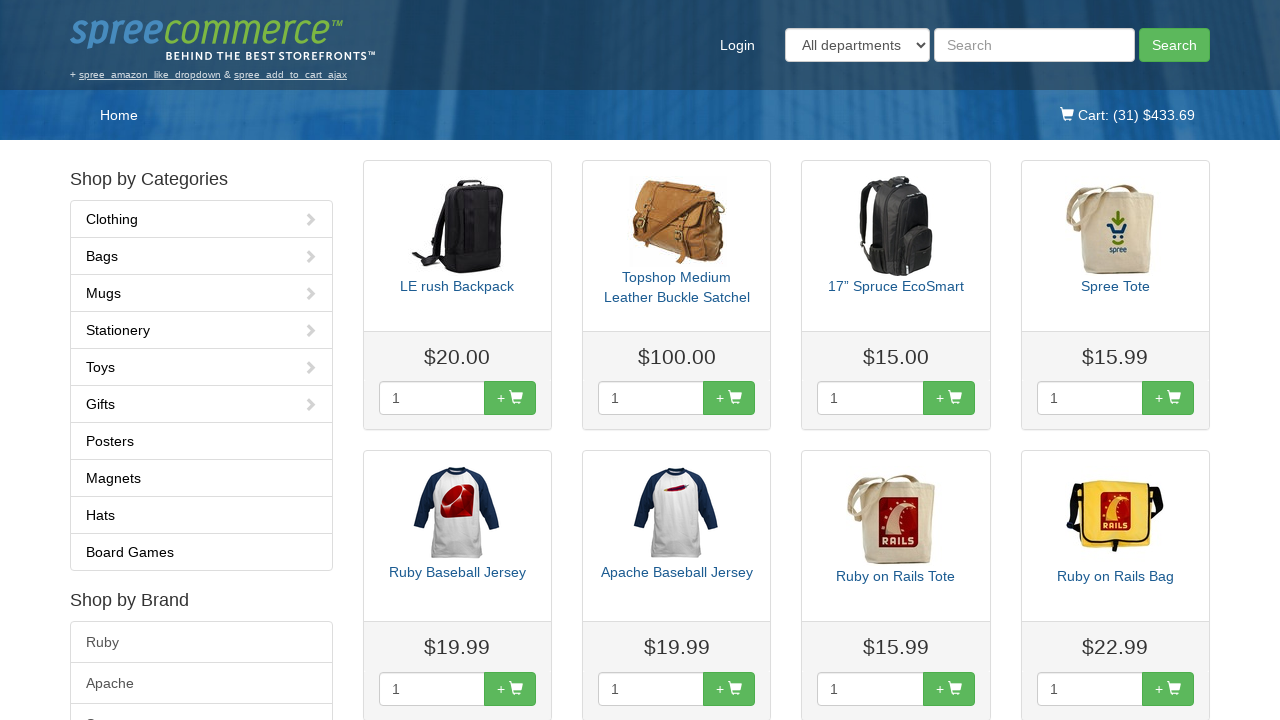

Verified page title equals 'Spree Demo Site'
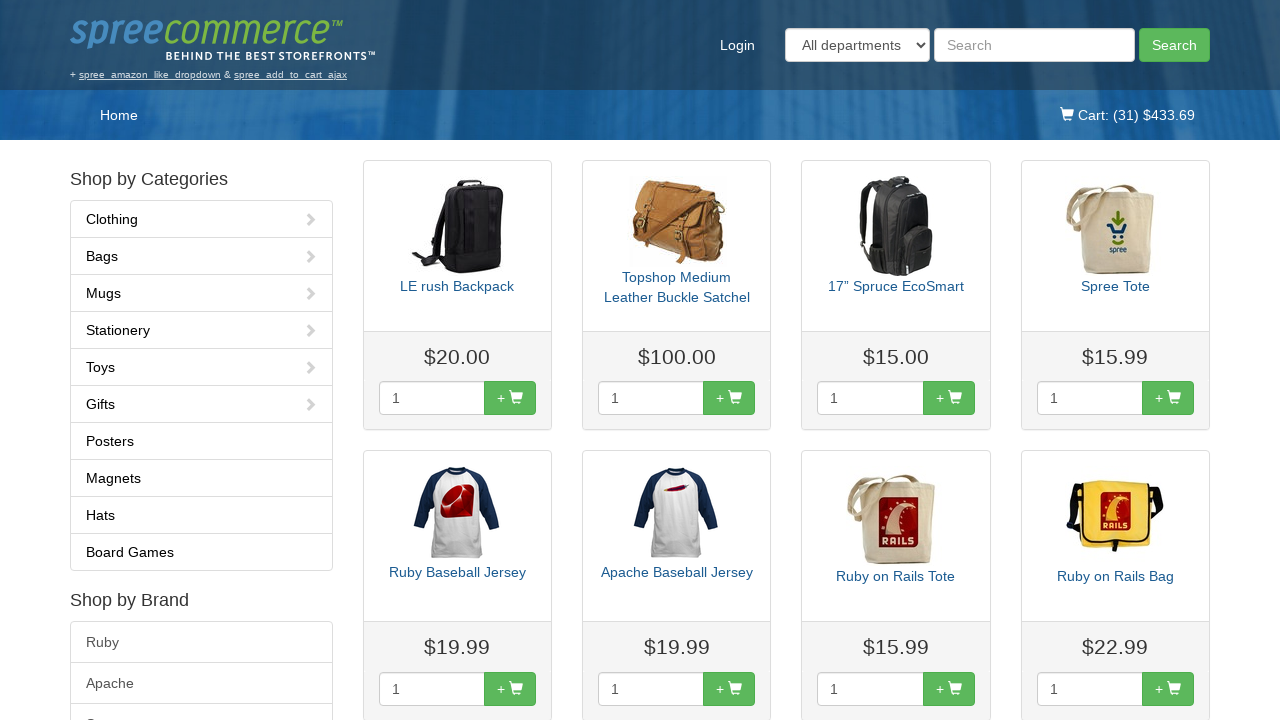

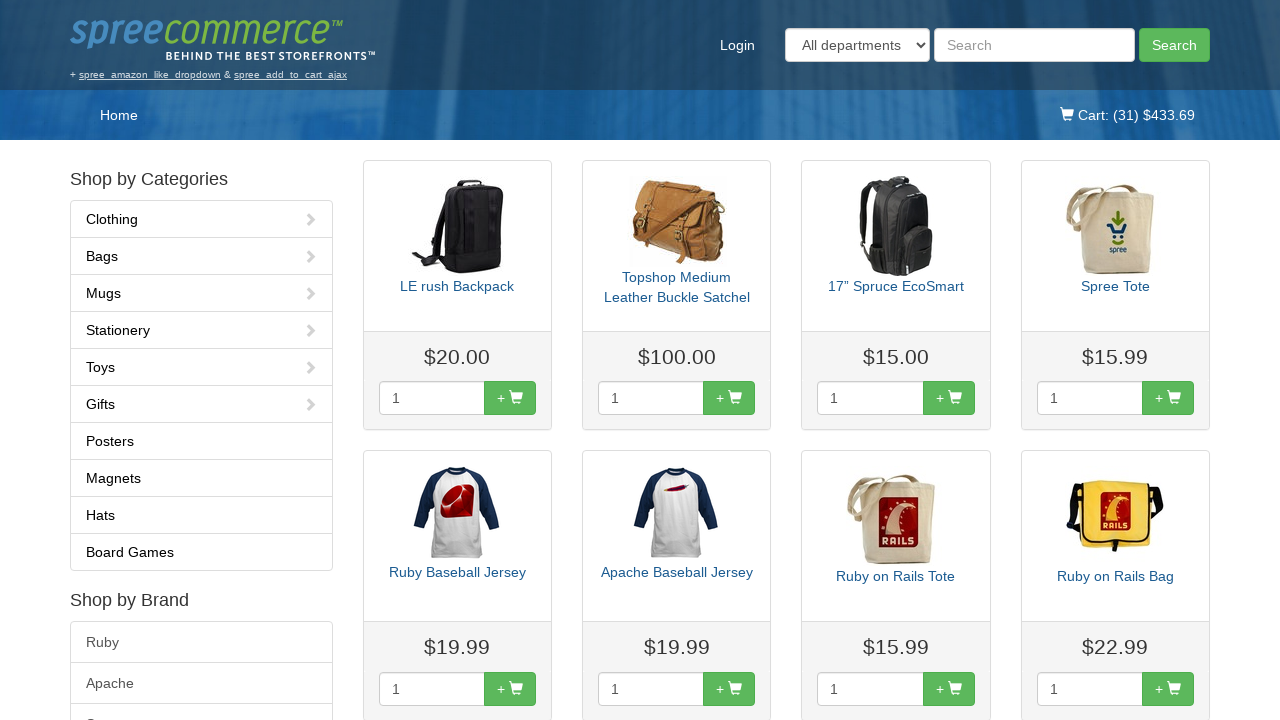